Tests iframe handling by switching to a frame and filling out a form with various input fields including dropdowns, text inputs, radio buttons, and checkboxes

Starting URL: https://www.hyrtutorials.com/p/frames-practice.html

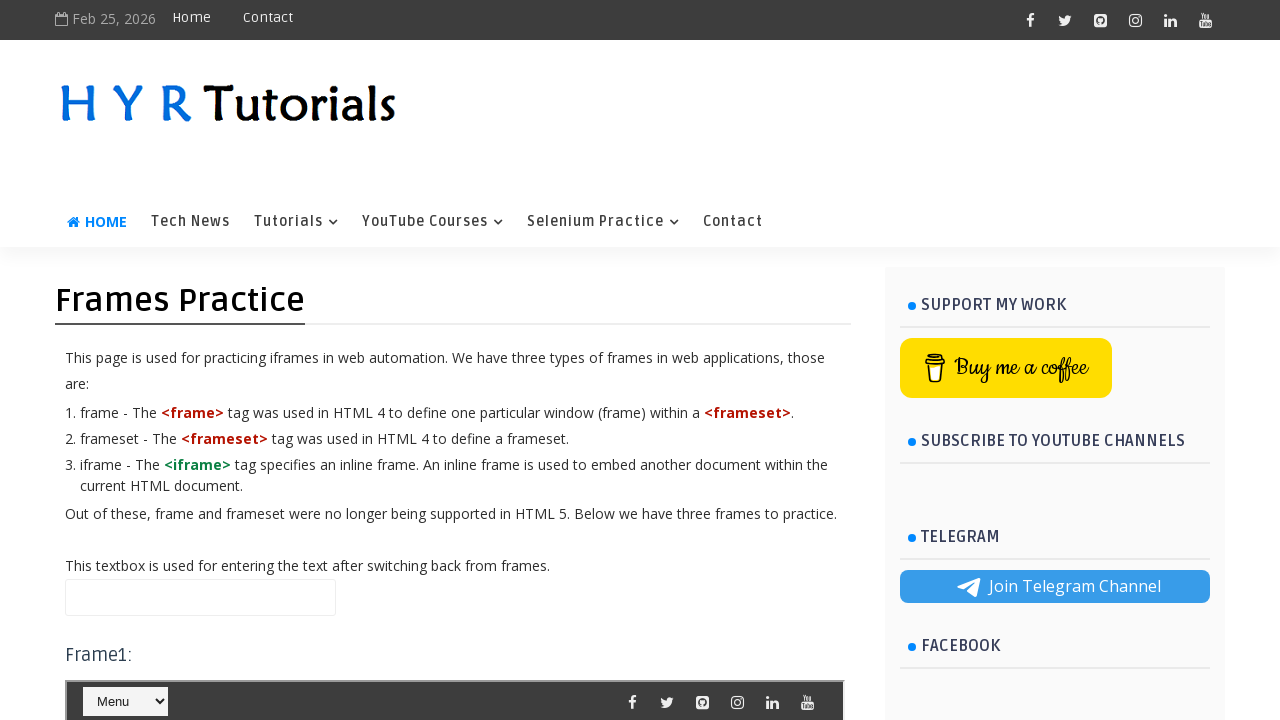

Scrolled to Frame2 iframe element
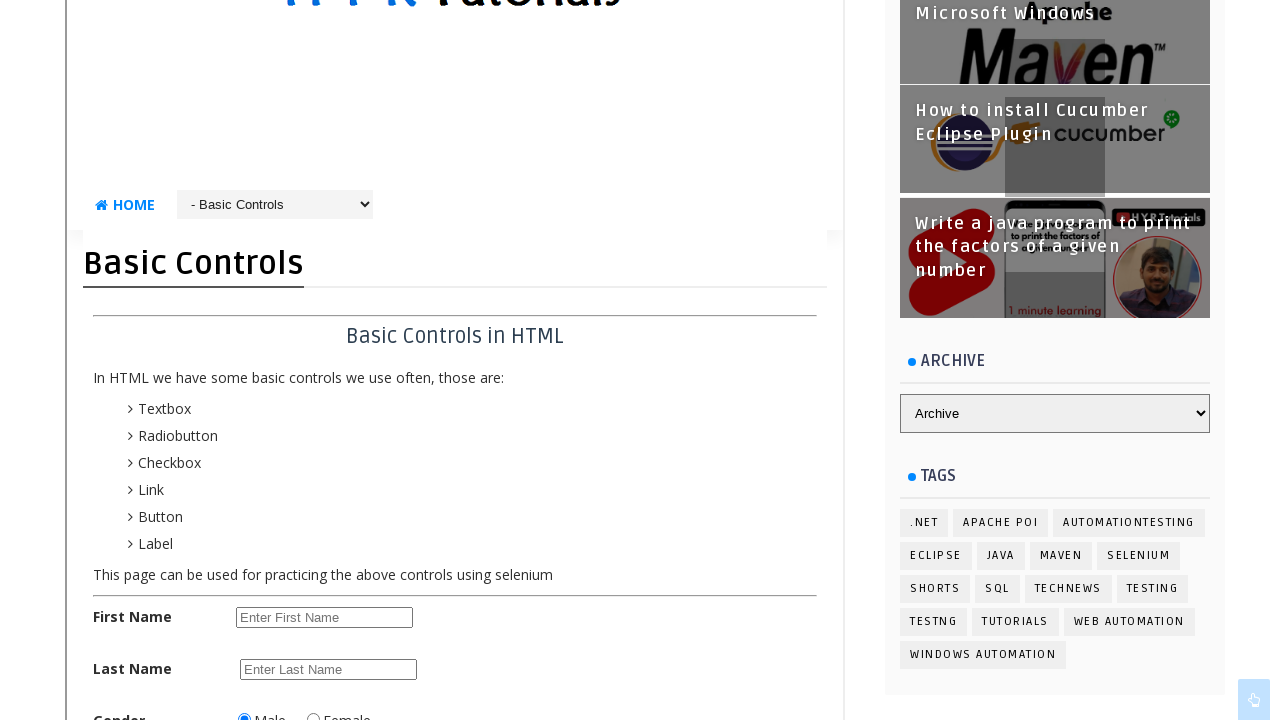

Switched to Frame2 iframe
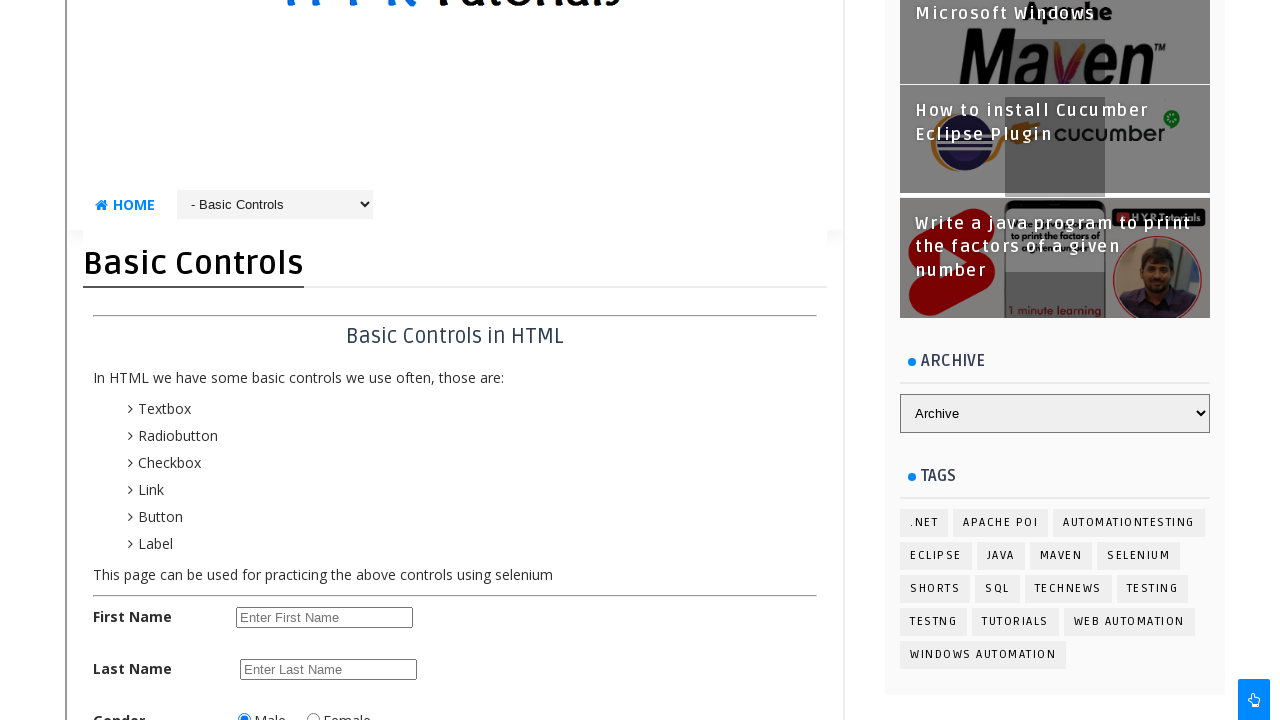

Selected '- Basic Controls' from dropdown on #frm2 >> internal:control=enter-frame >> #selectnav1
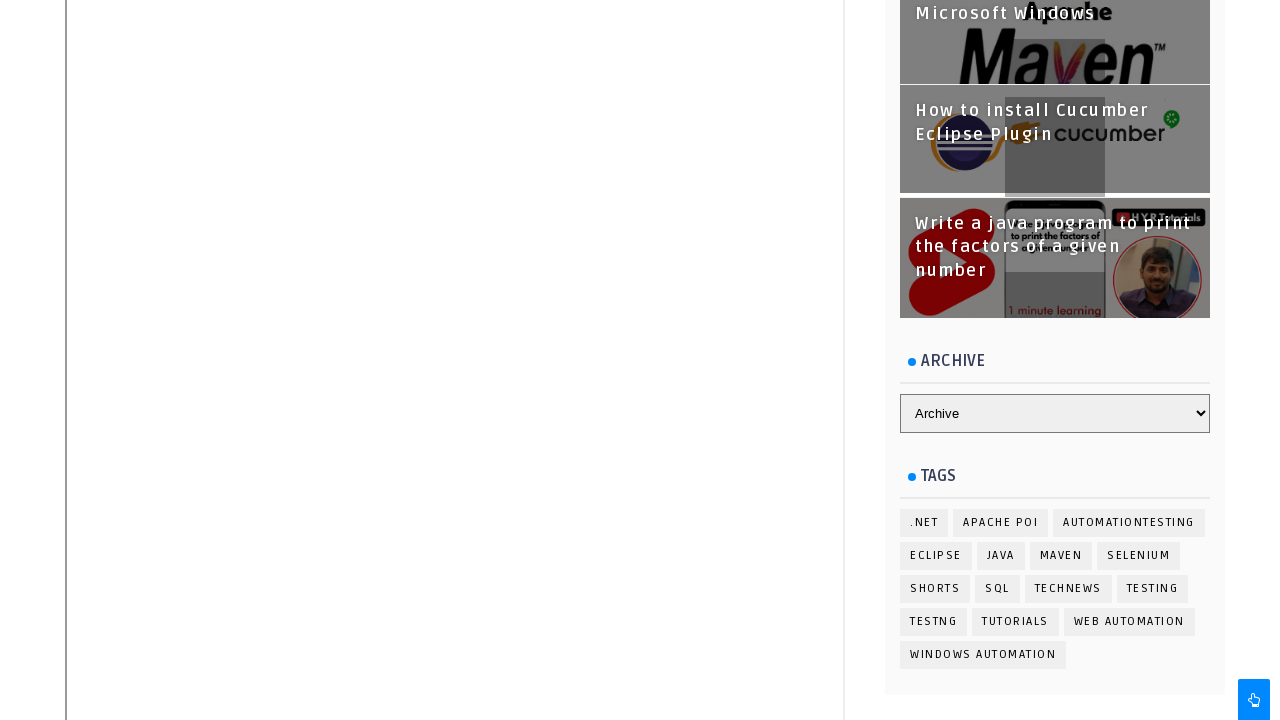

Filled first name field with 'John' on #frm2 >> internal:control=enter-frame >> xpath=//input[@placeholder='Enter First
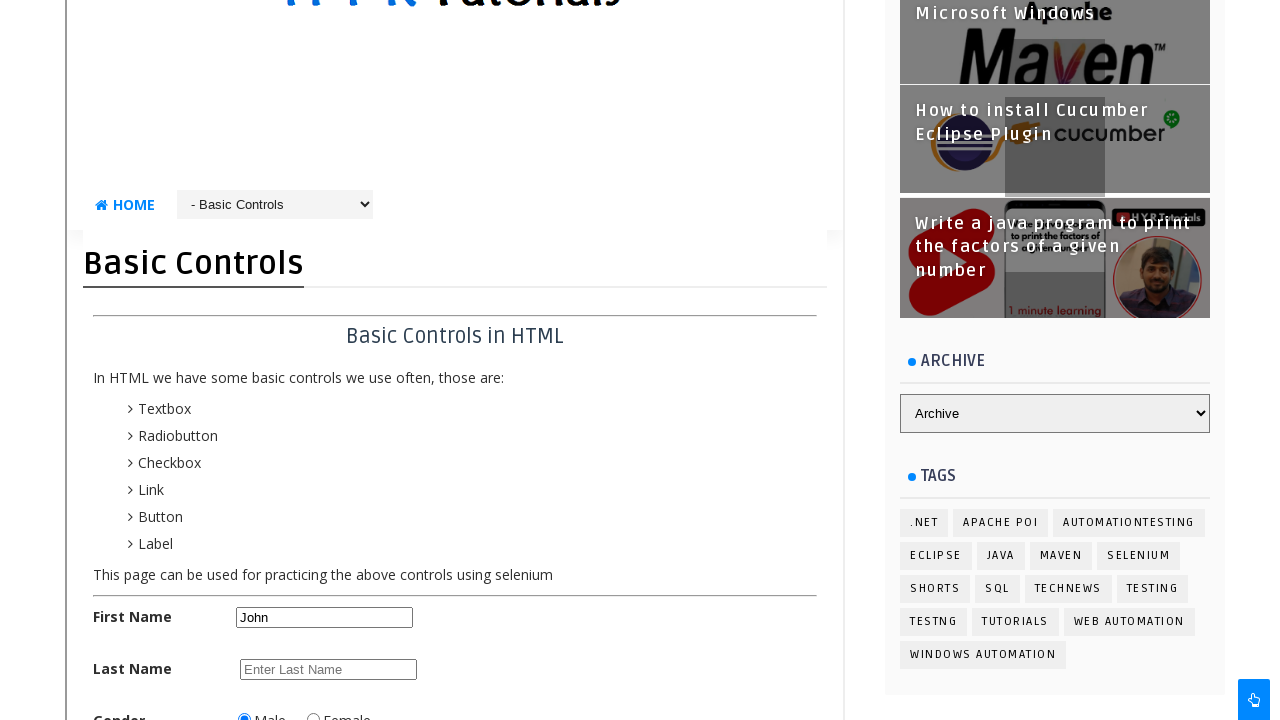

Filled last name field with 'Smith' on #frm2 >> internal:control=enter-frame >> #lastName
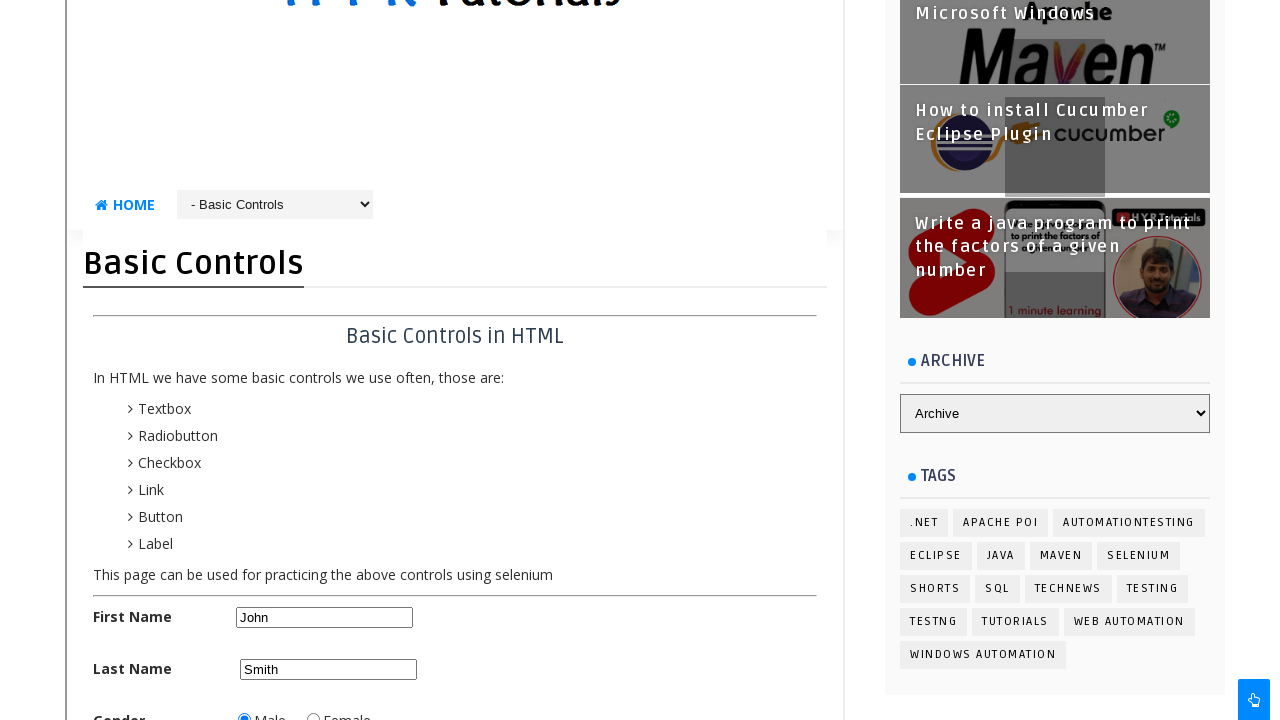

Scrolled to gender radio button
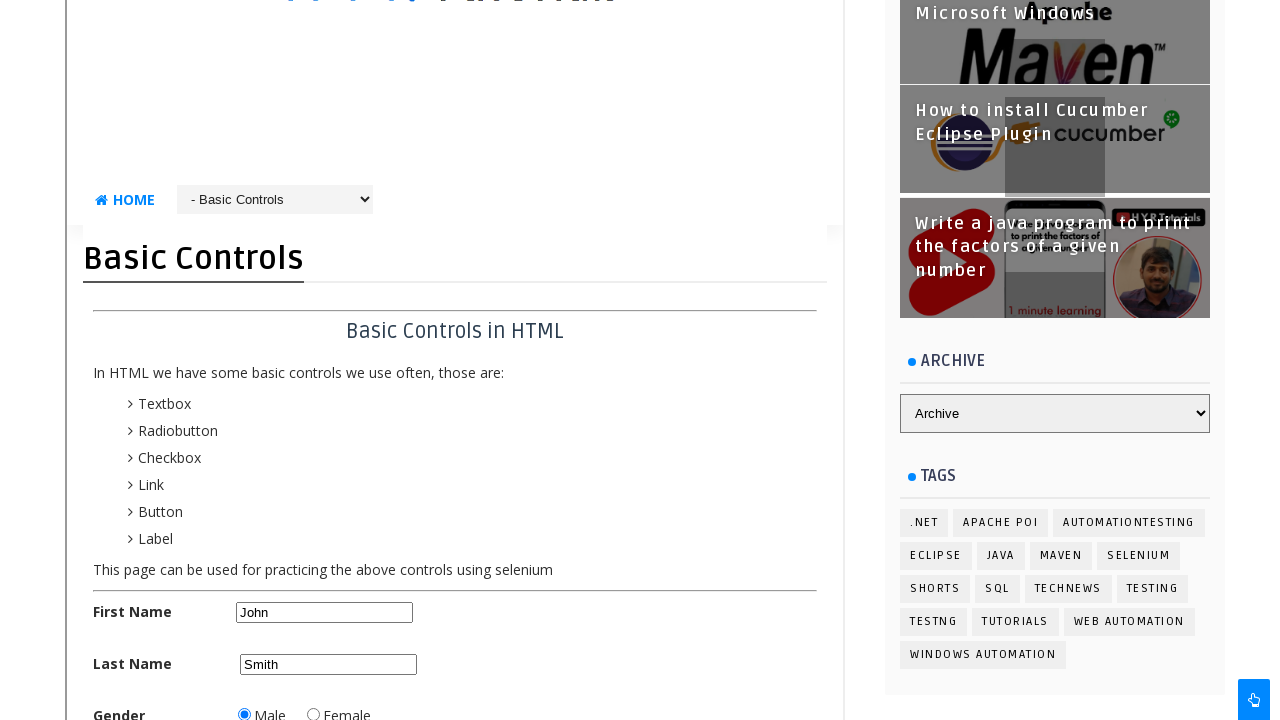

Selected female gender radio button at (313, 714) on #frm2 >> internal:control=enter-frame >> #femalerb
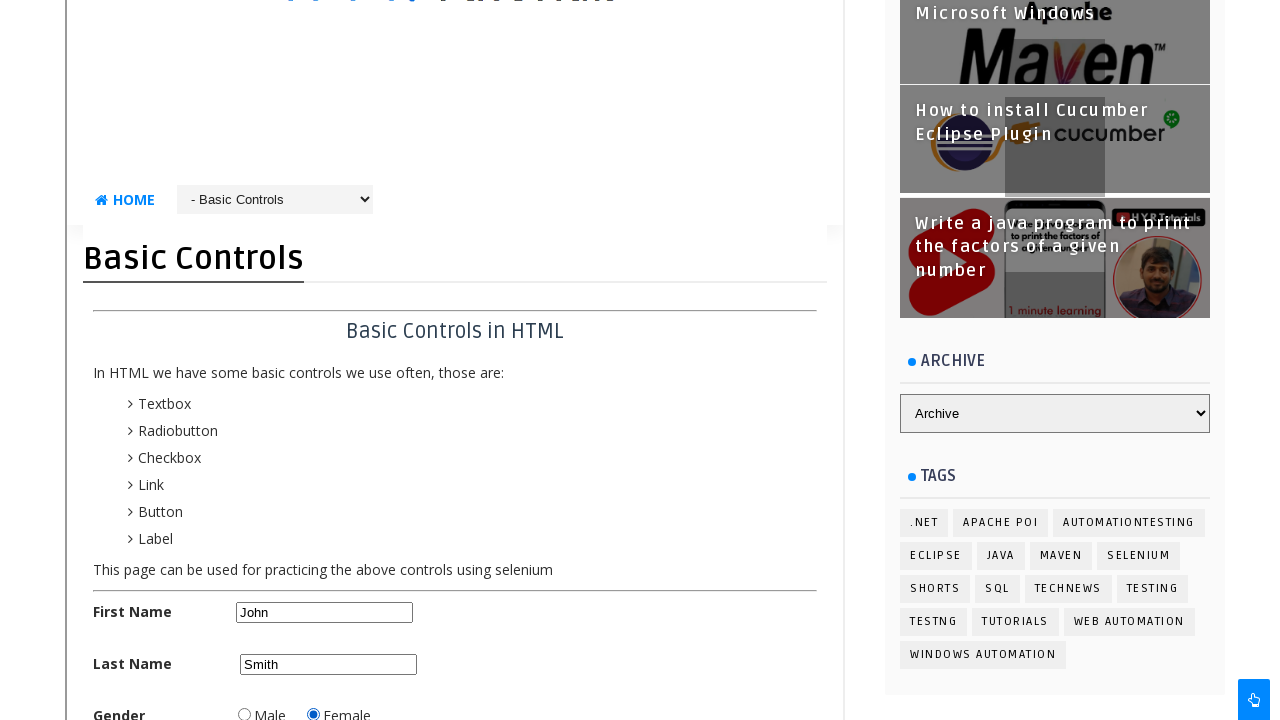

Checked English language checkbox at (244, 360) on #frm2 >> internal:control=enter-frame >> xpath=//input[@id='englishchbx']
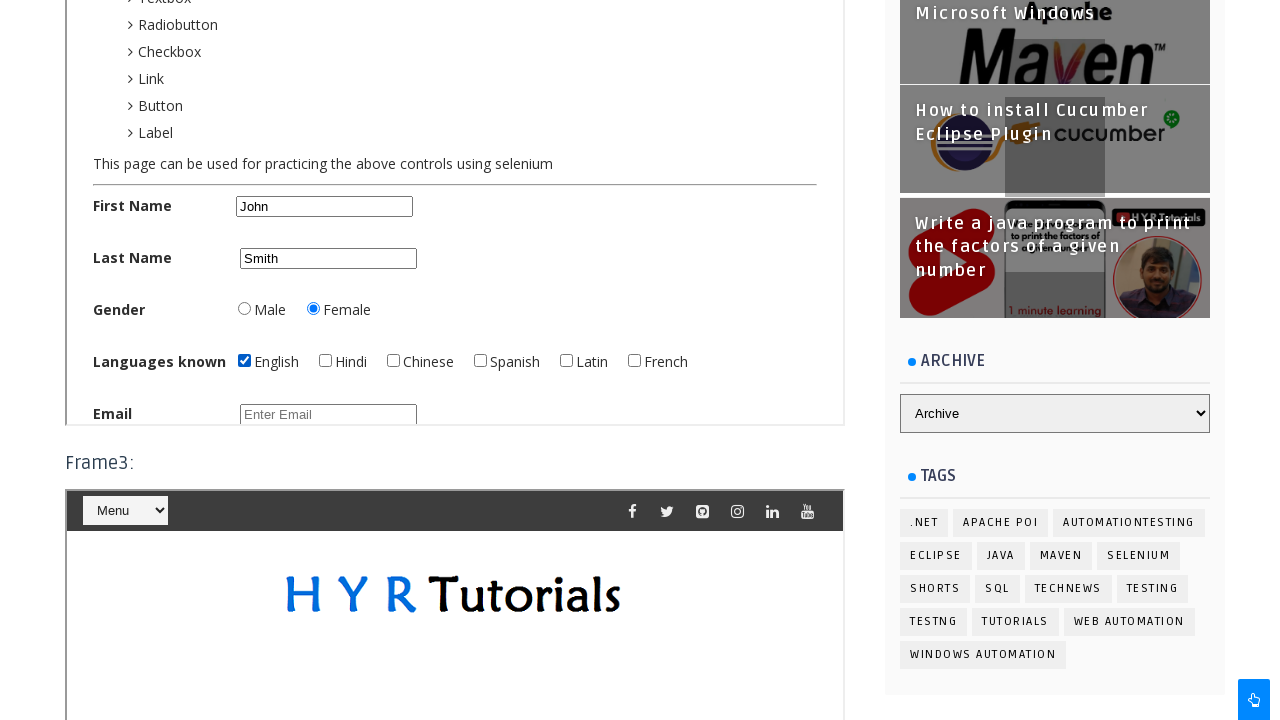

Filled email field with 'testuser@example.com' on #frm2 >> internal:control=enter-frame >> #email
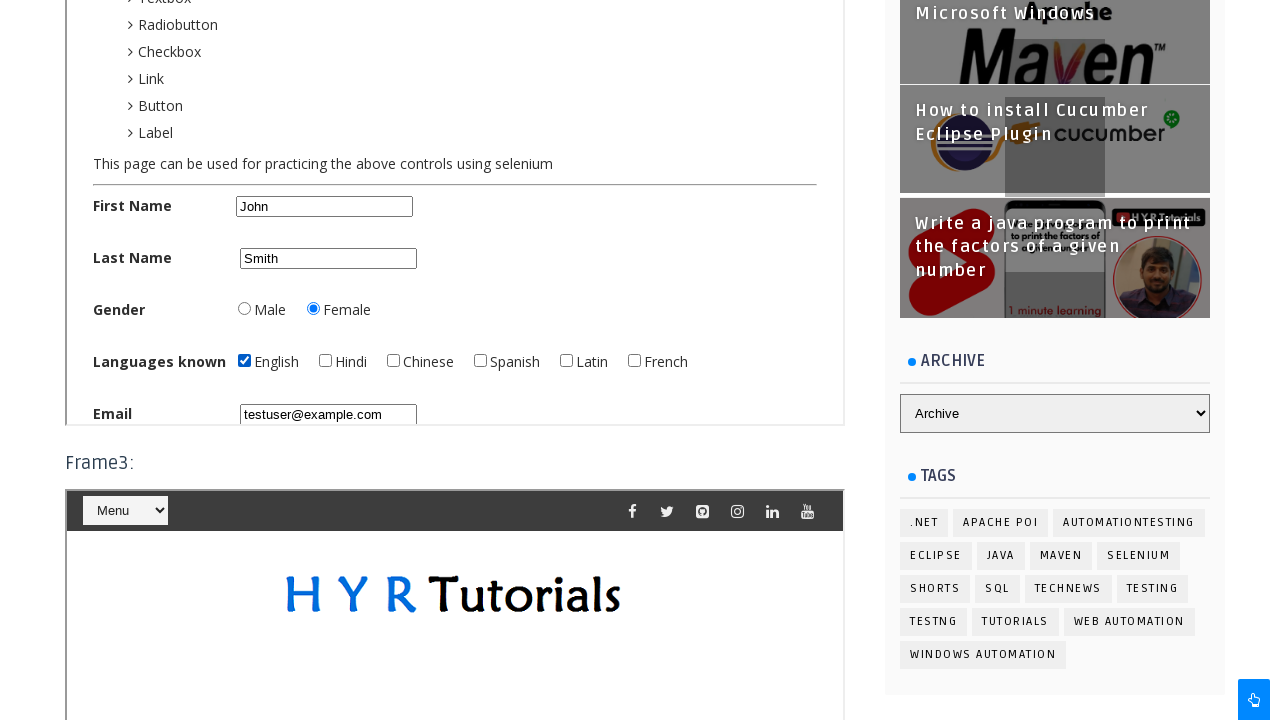

Filled password field with 'TestPass123' on #frm2 >> internal:control=enter-frame >> #password
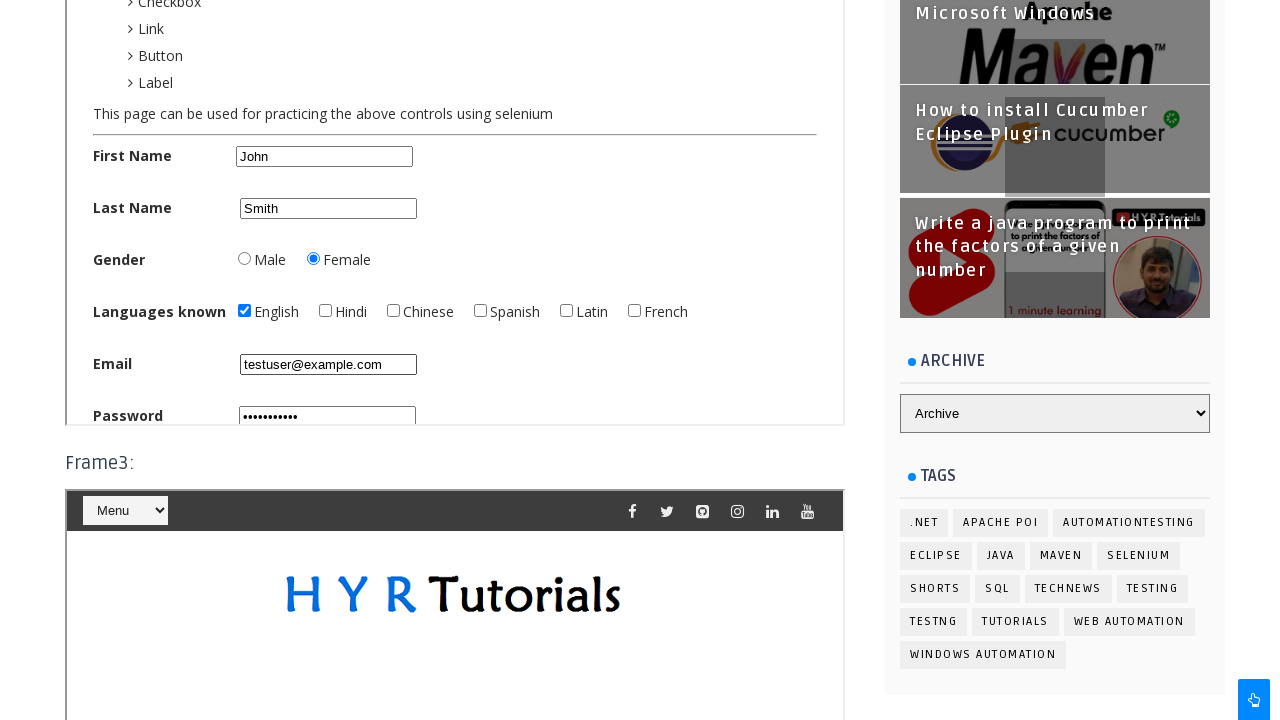

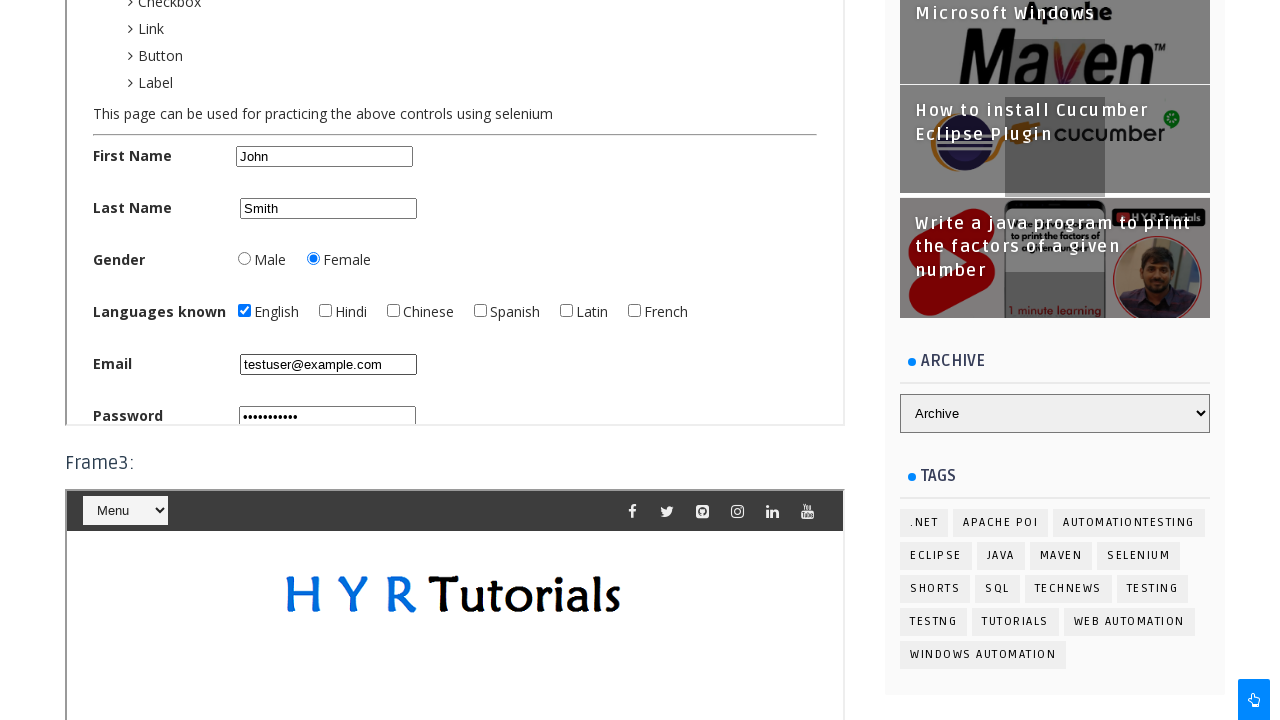